Tests the search functionality on Croma.com by entering a product query in the search input field and submitting the search to navigate to search results.

Starting URL: https://www.croma.com/

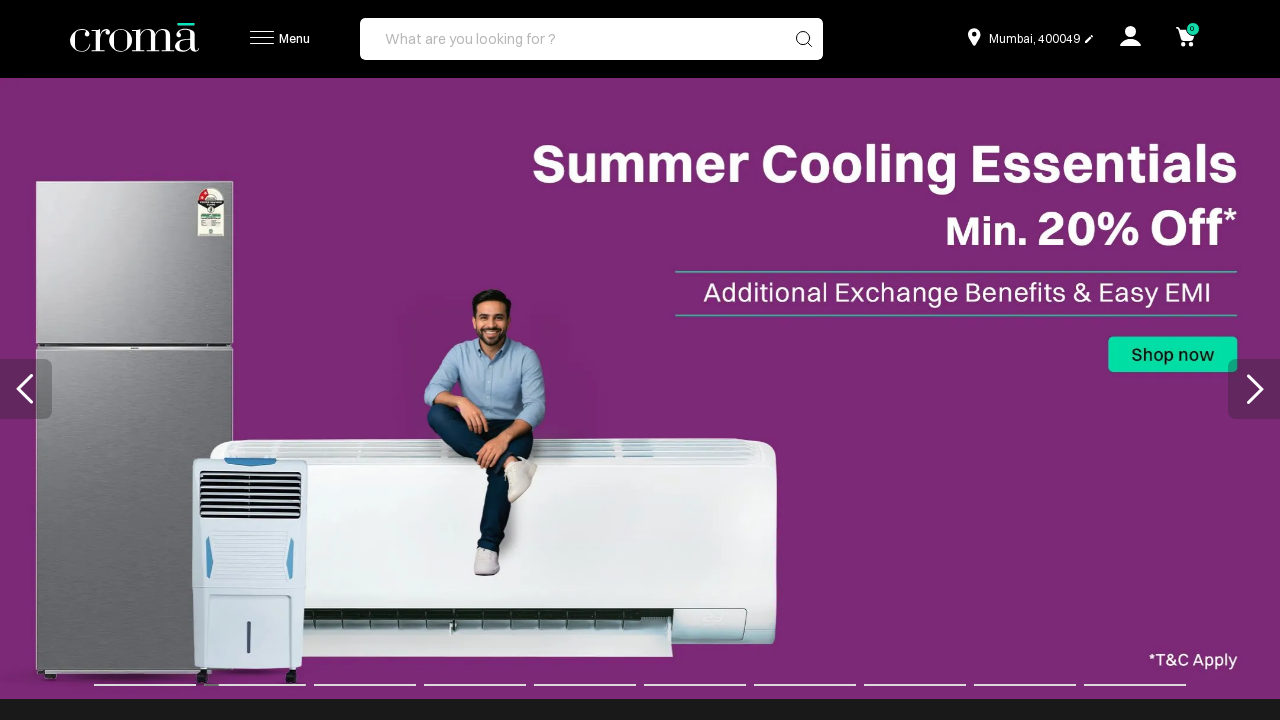

Search input field became available
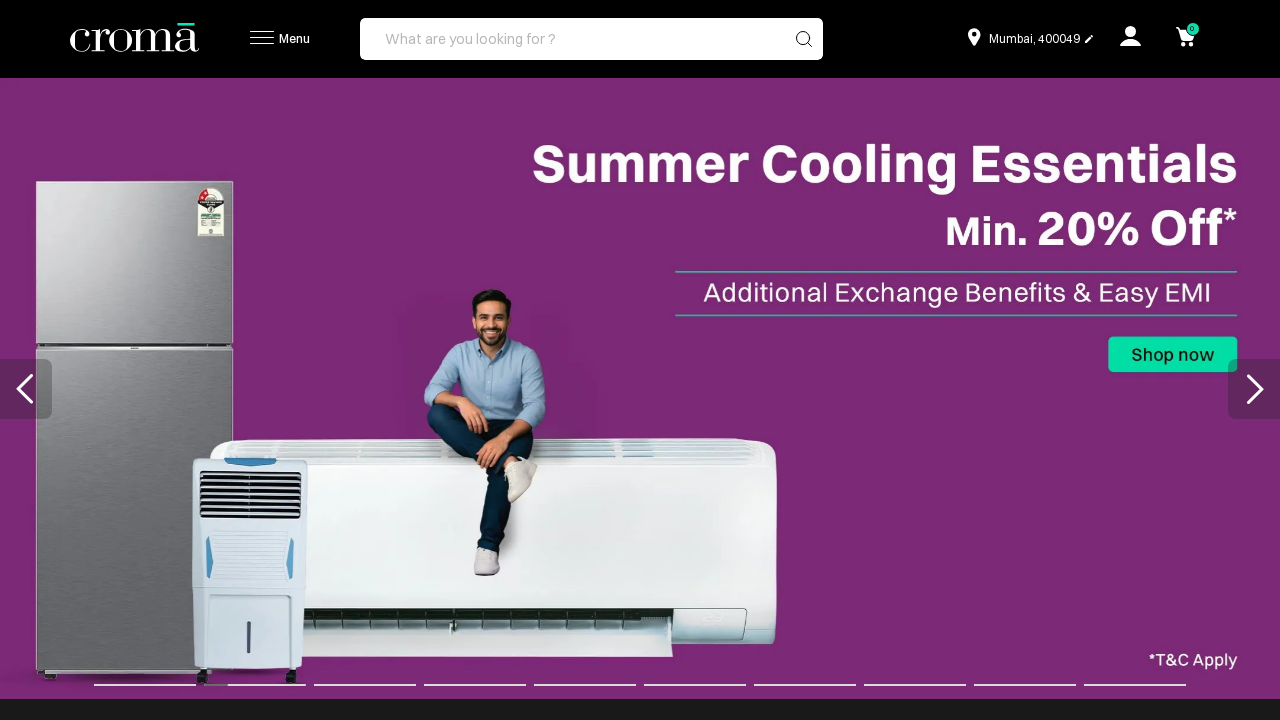

Clicked on search input field to focus it at (592, 39) on #searchV2
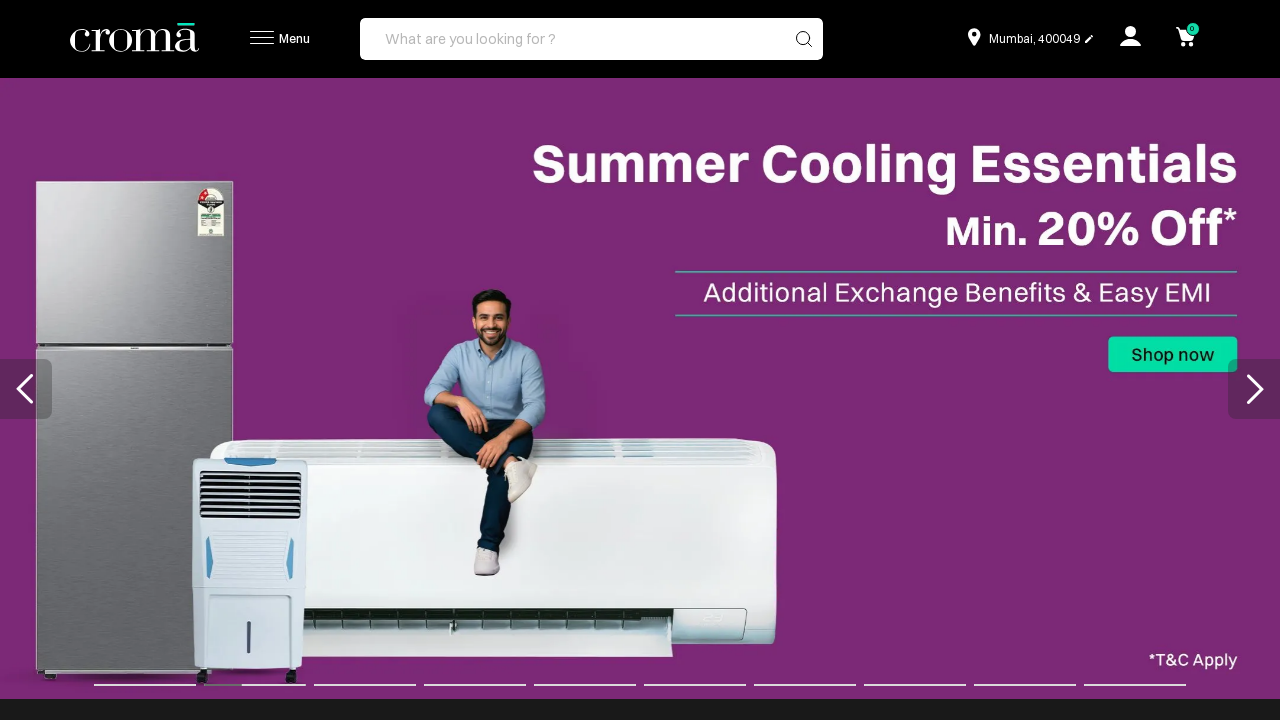

Entered 'iPhone 16' in the search field on #searchV2
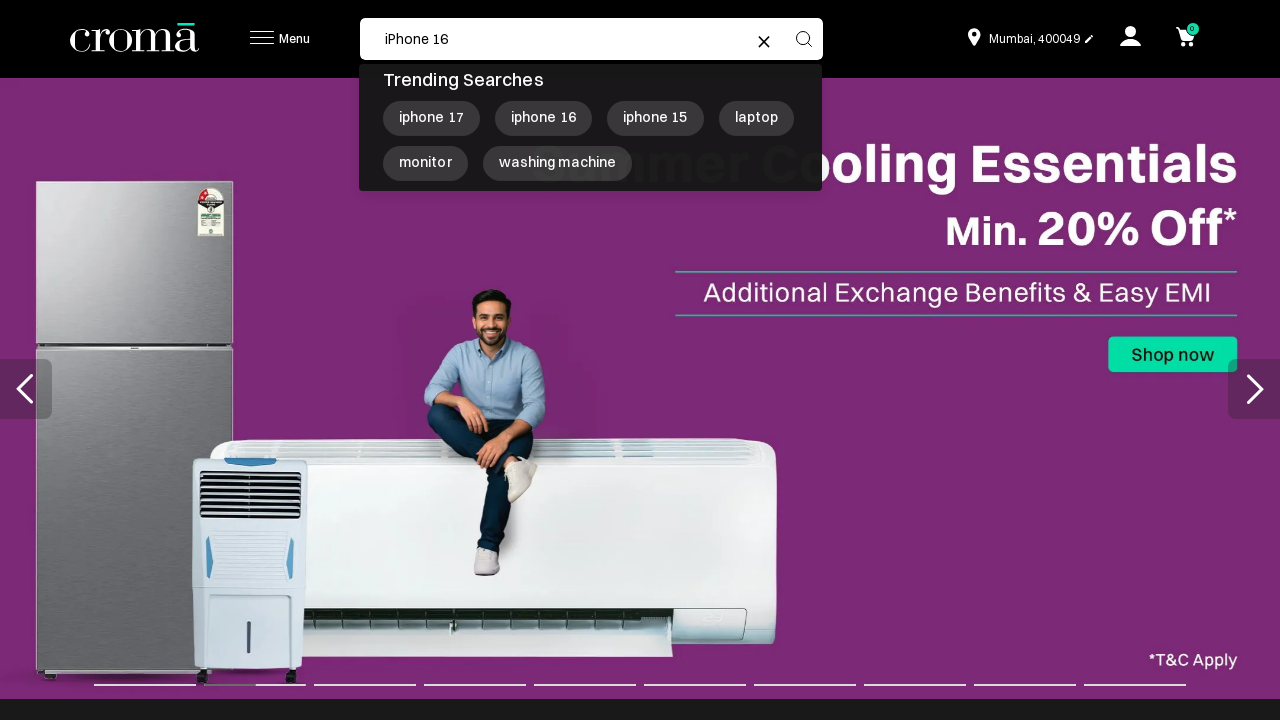

Pressed Enter to submit the search query on #searchV2
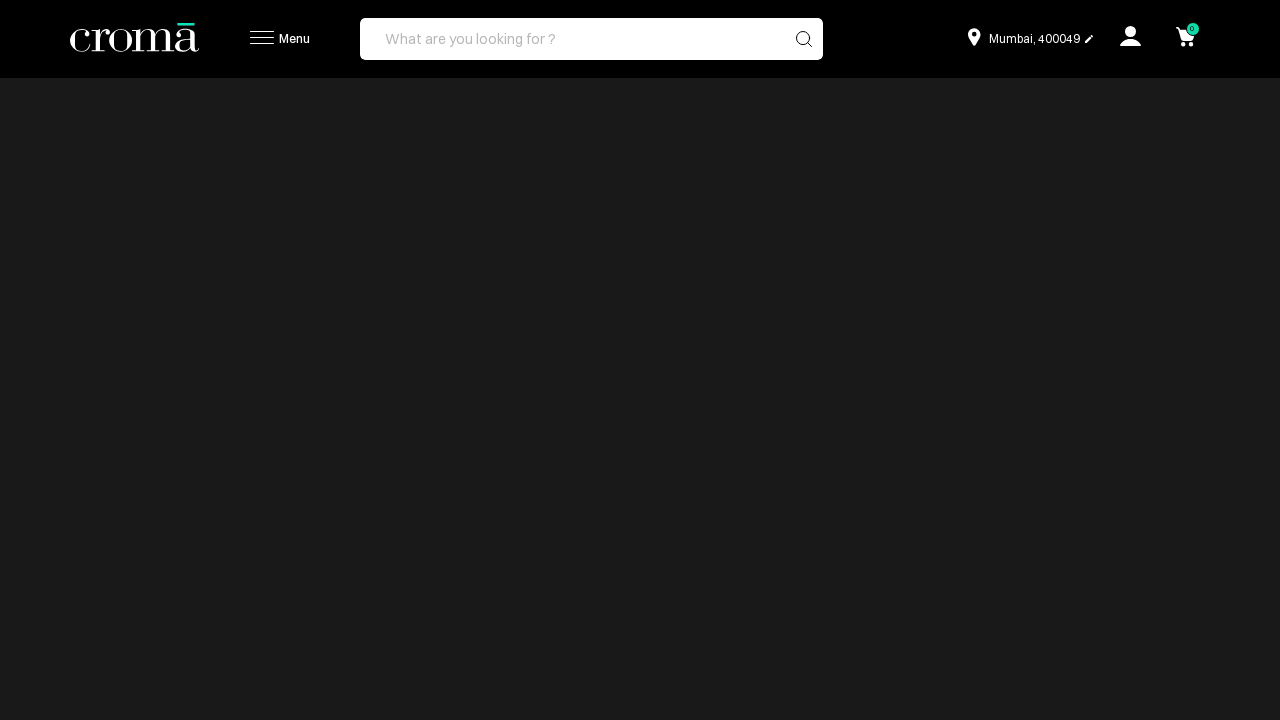

Product search results loaded successfully
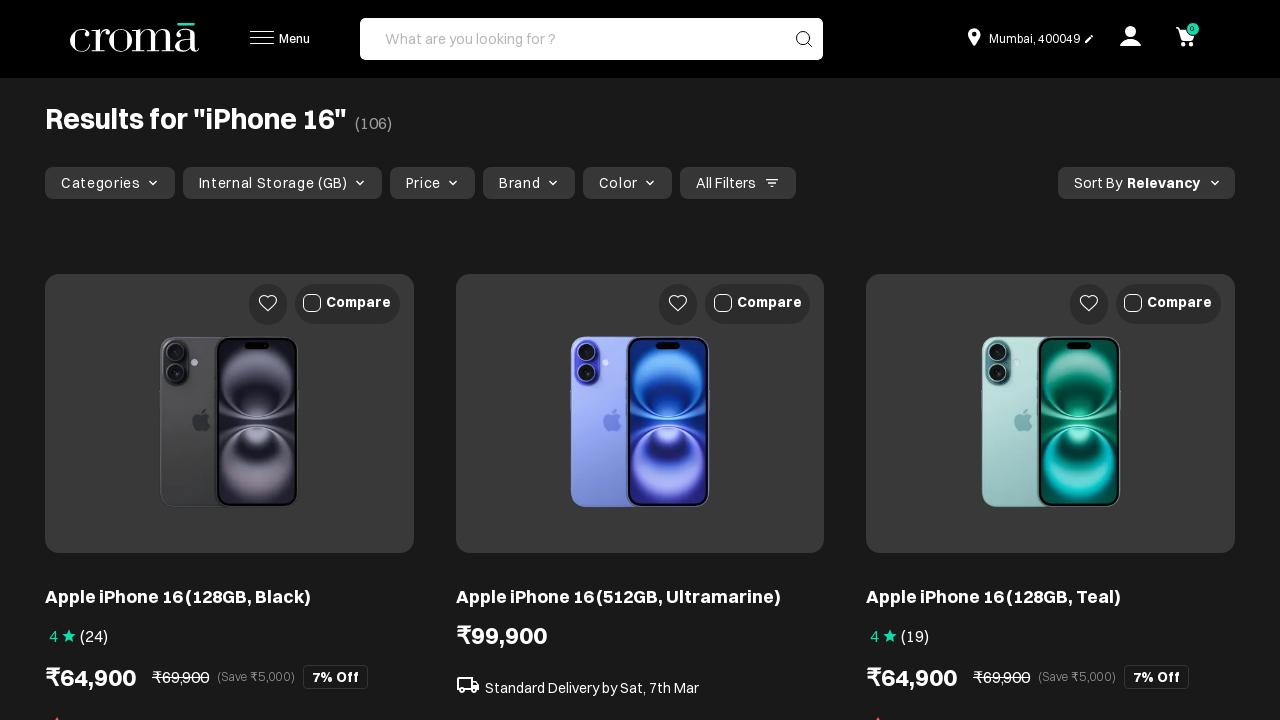

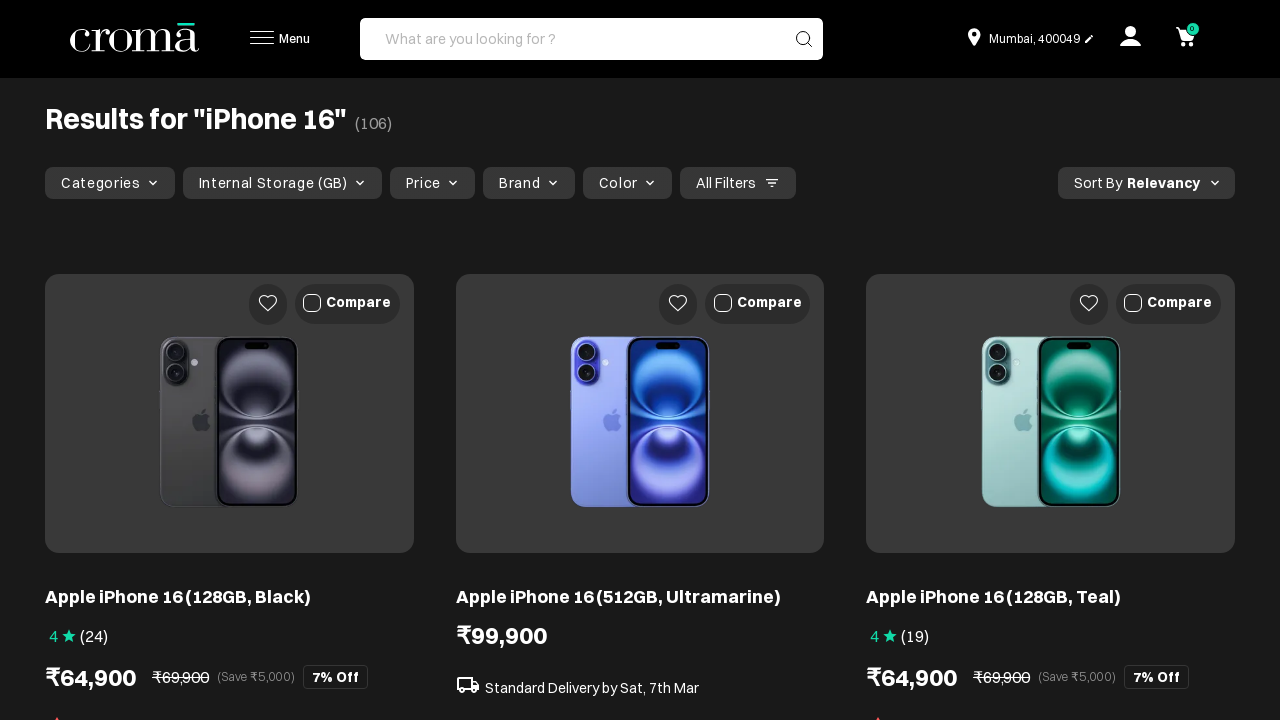